Tests that other controls are hidden when editing a todo item

Starting URL: https://demo.playwright.dev/todomvc

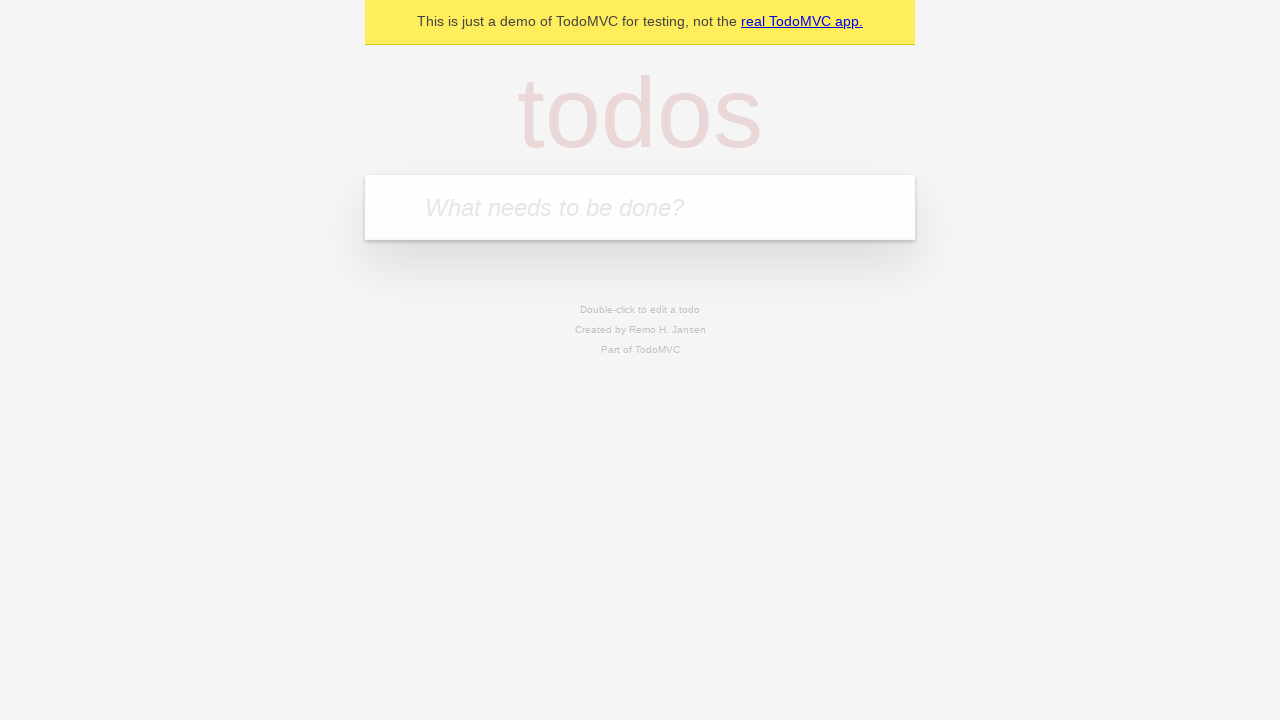

Filled todo input with 'buy some cheese' on internal:attr=[placeholder="What needs to be done?"i]
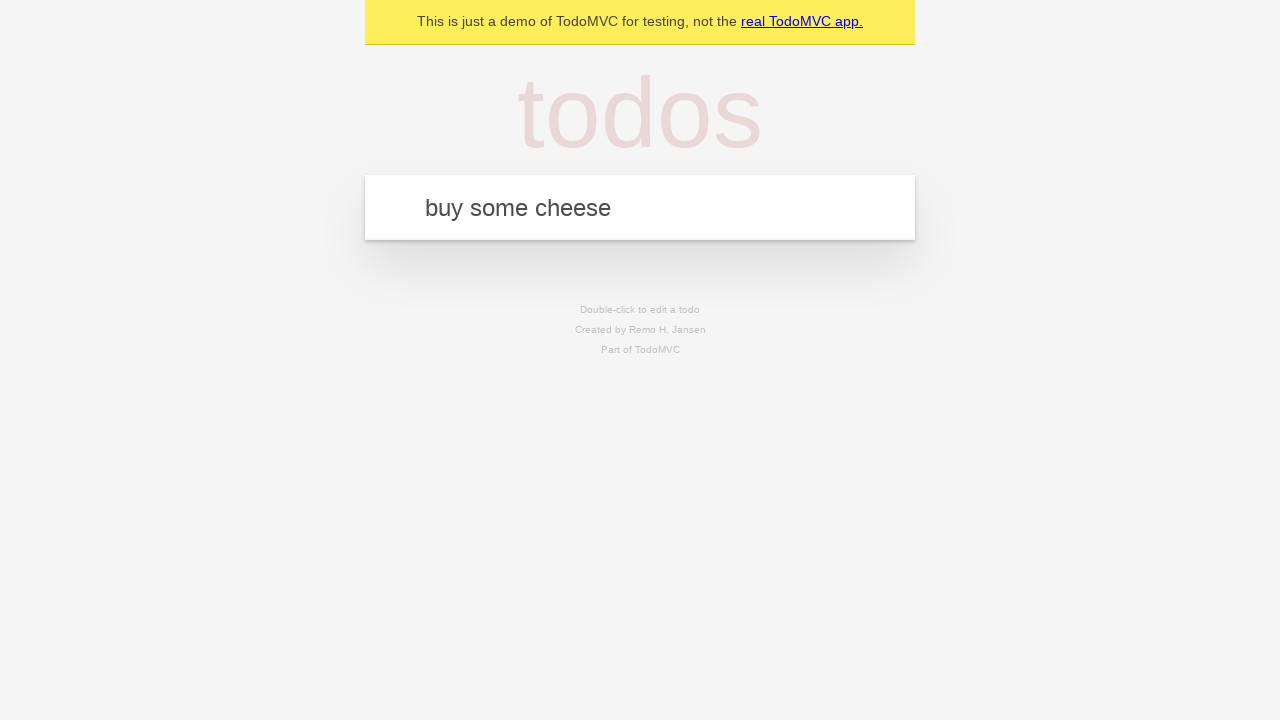

Pressed Enter to create first todo on internal:attr=[placeholder="What needs to be done?"i]
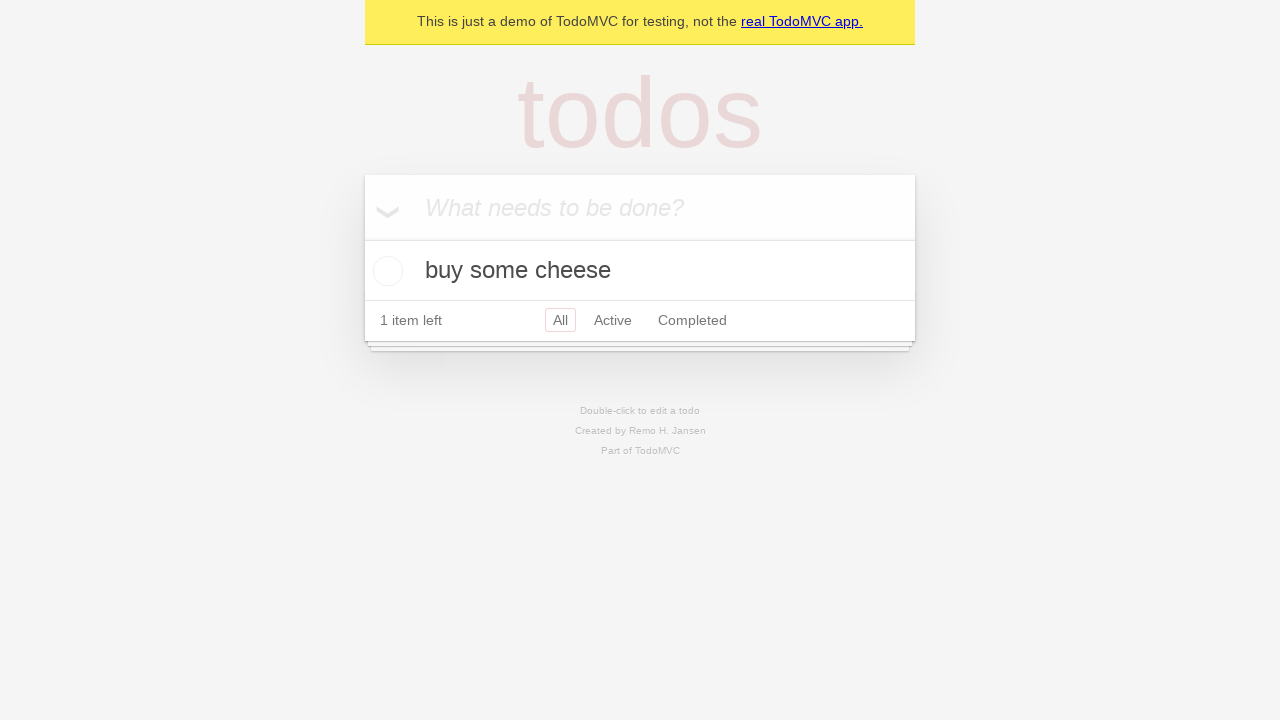

Filled todo input with 'feed the cat' on internal:attr=[placeholder="What needs to be done?"i]
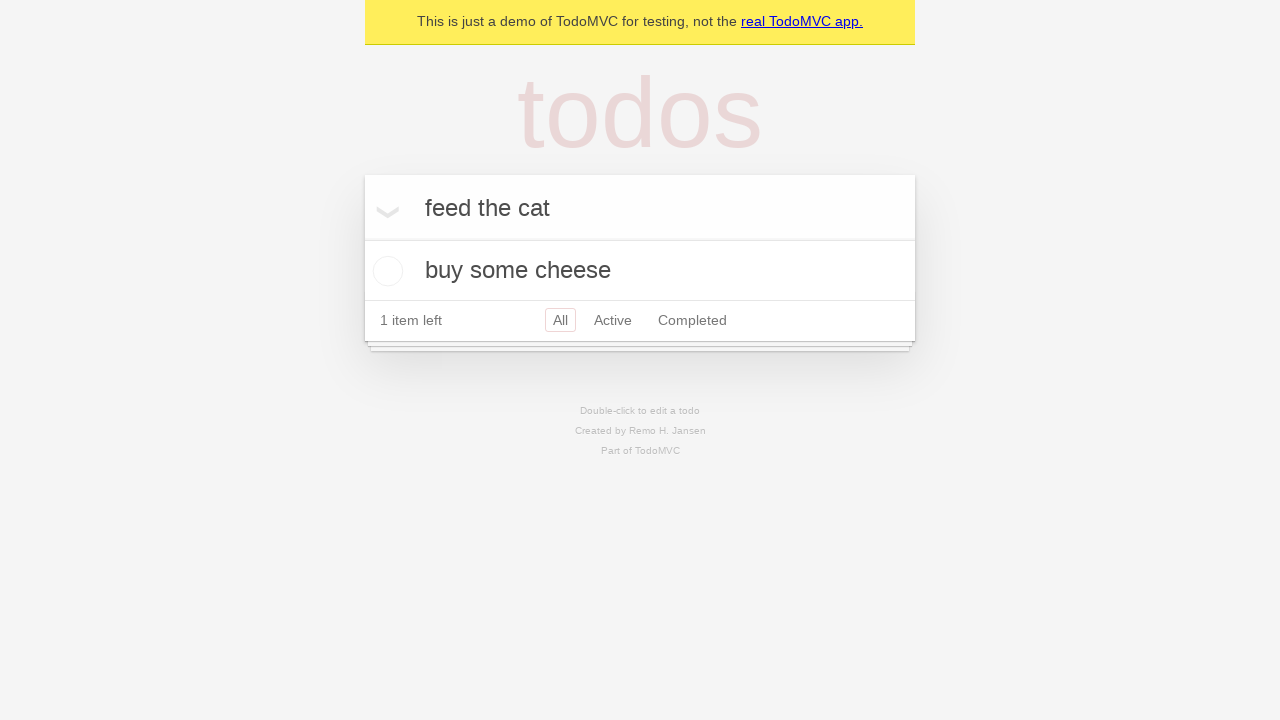

Pressed Enter to create second todo on internal:attr=[placeholder="What needs to be done?"i]
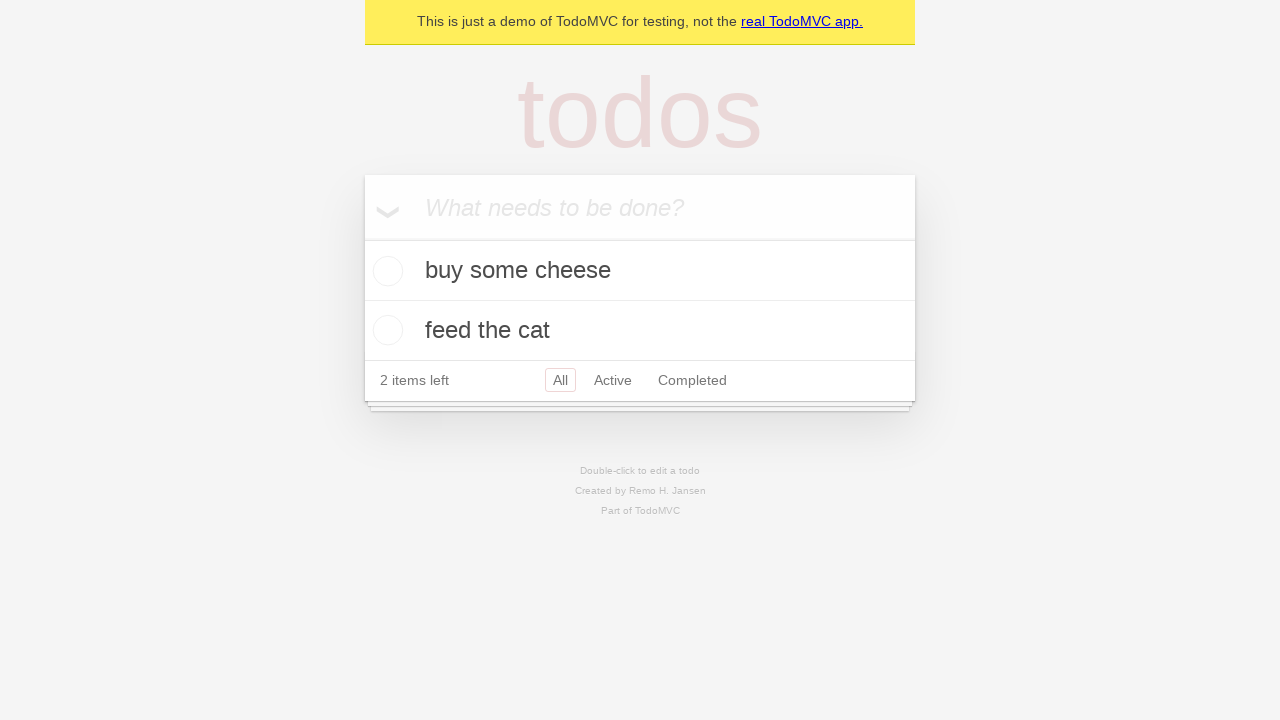

Filled todo input with 'book a doctors appointment' on internal:attr=[placeholder="What needs to be done?"i]
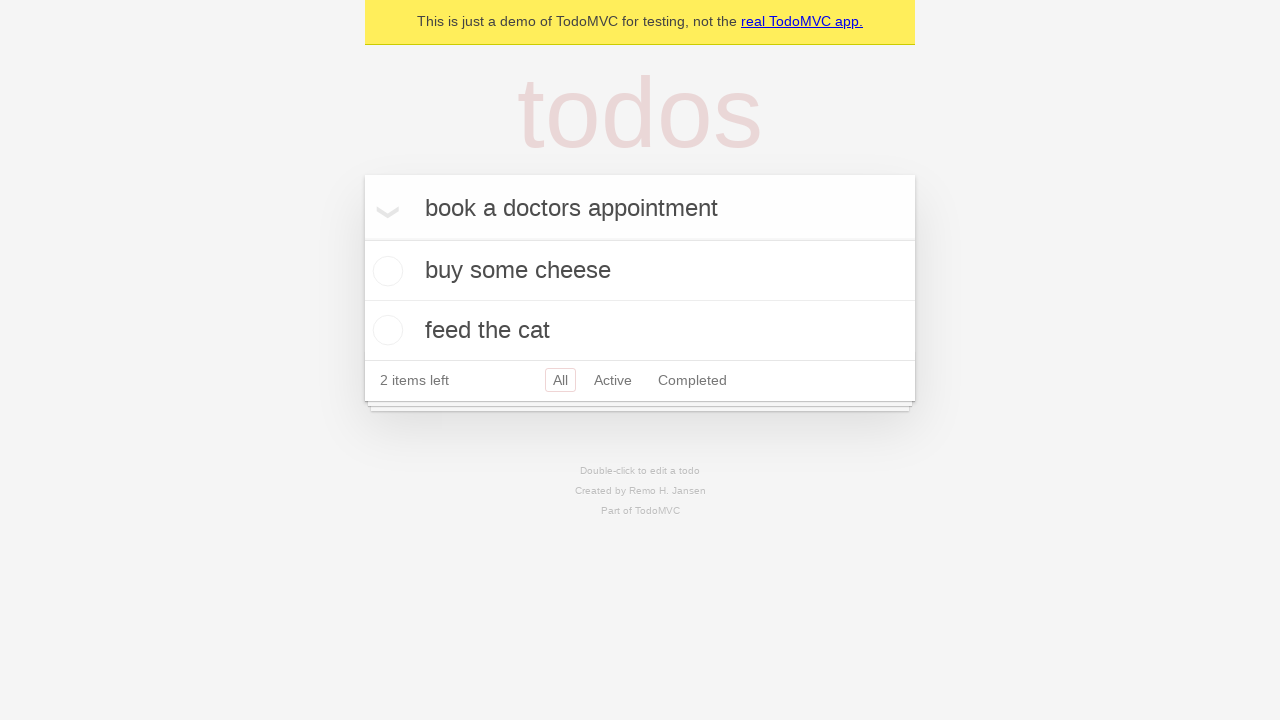

Pressed Enter to create third todo on internal:attr=[placeholder="What needs to be done?"i]
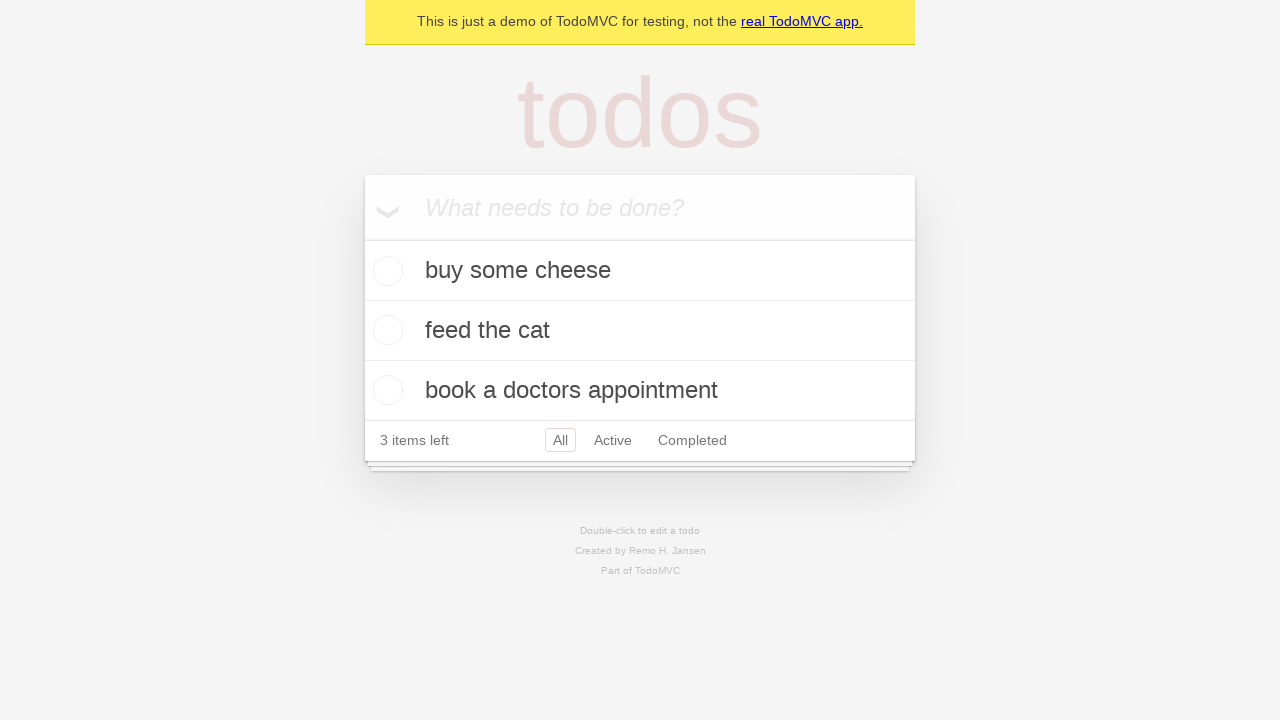

Located second todo item
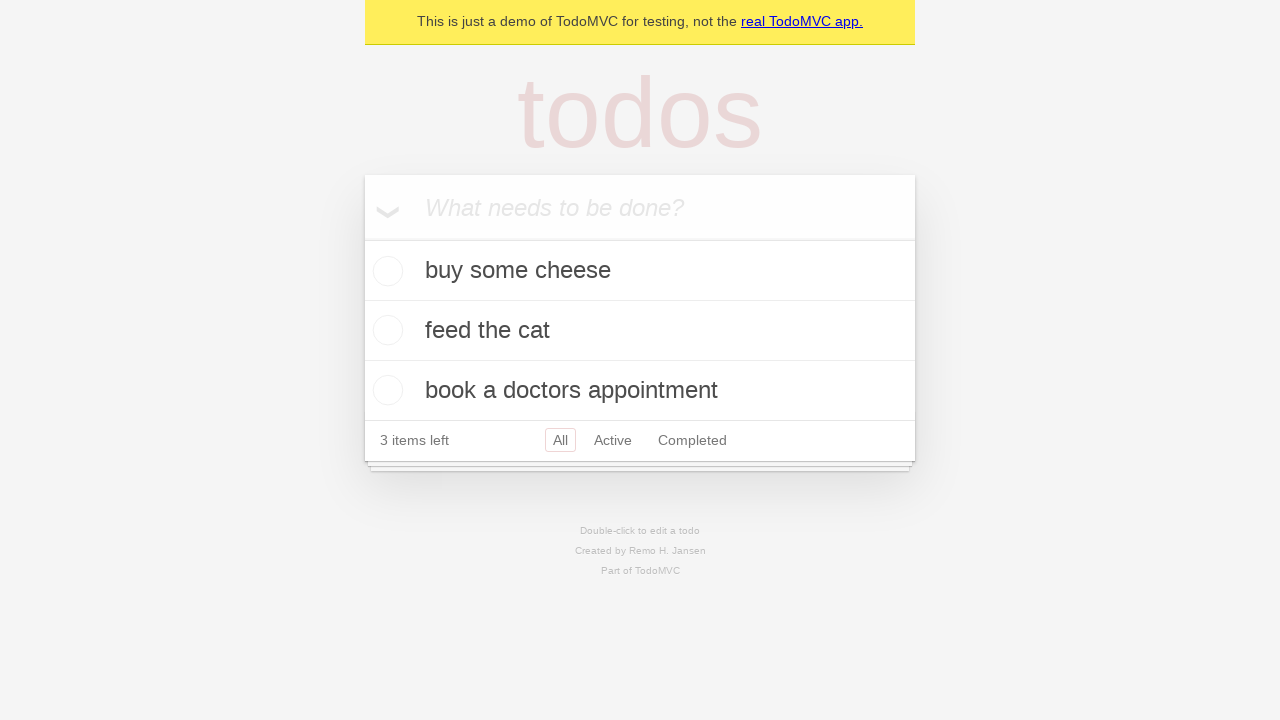

Double-clicked second todo to enter edit mode at (640, 331) on internal:testid=[data-testid="todo-item"s] >> nth=1
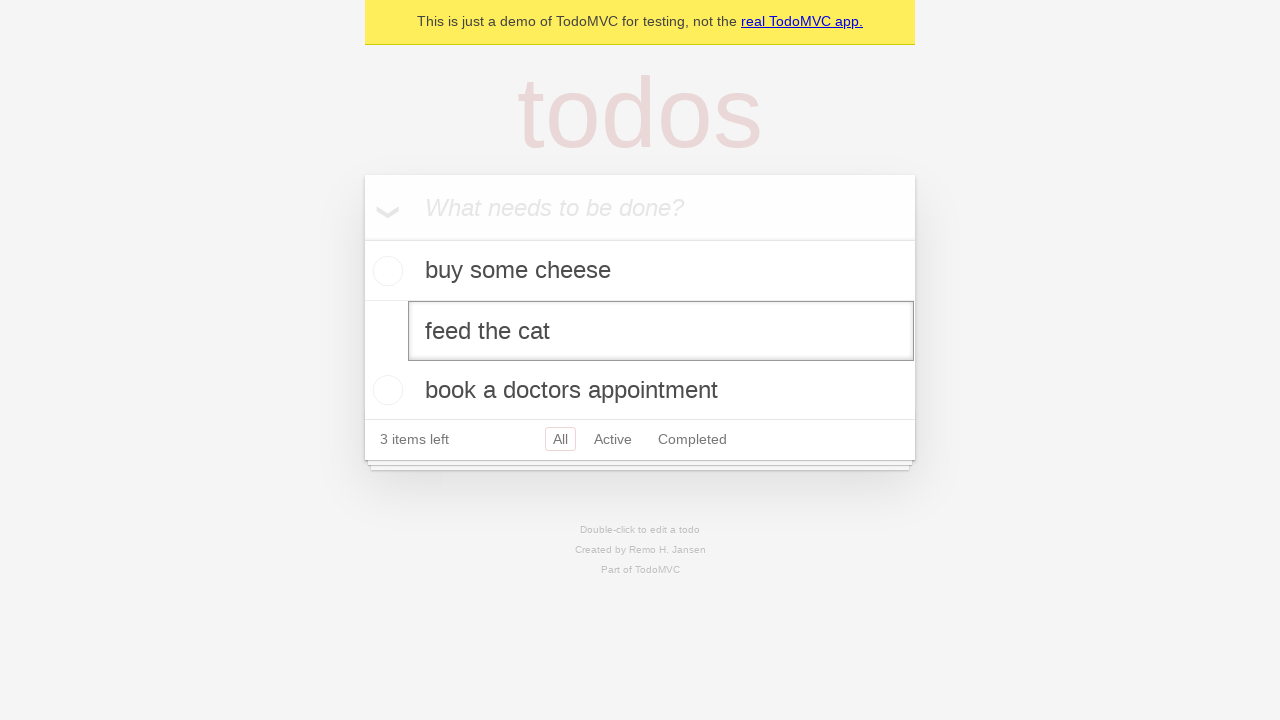

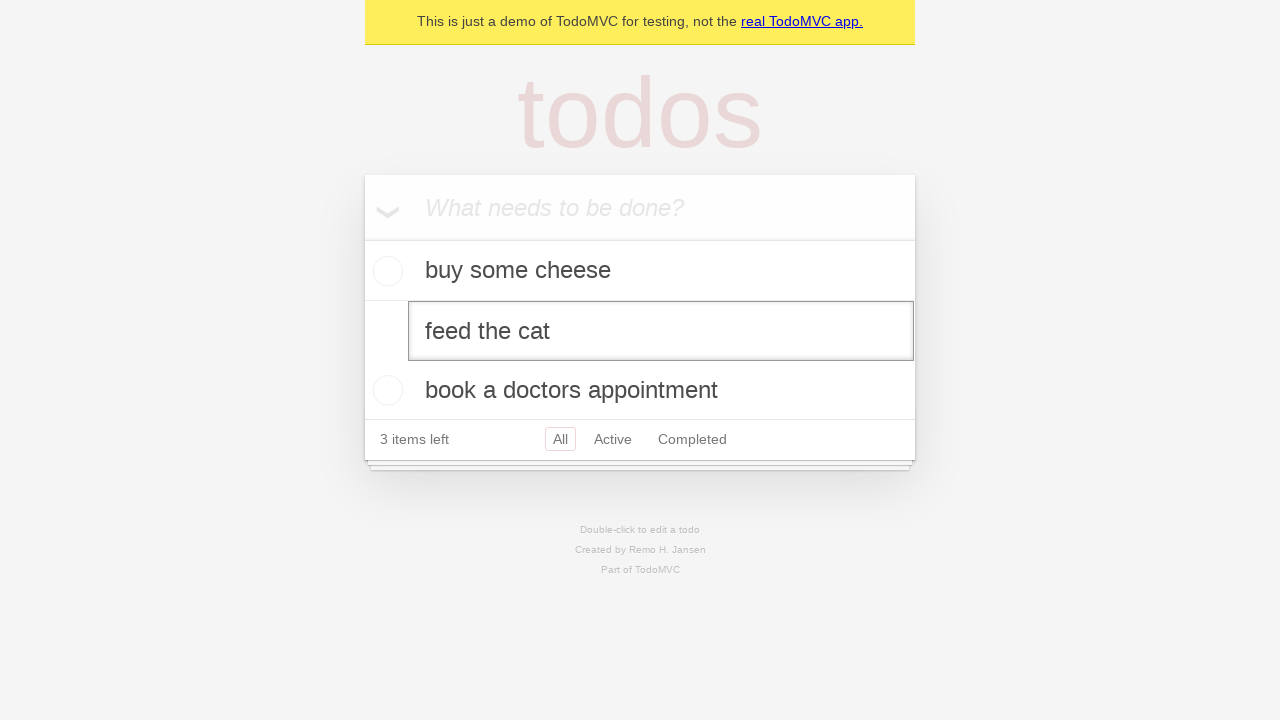